Tests web form submission by filling in text fields, password field, and textarea, then submitting the form and verifying the confirmation message

Starting URL: https://www.selenium.dev/selenium/web/web-form.html

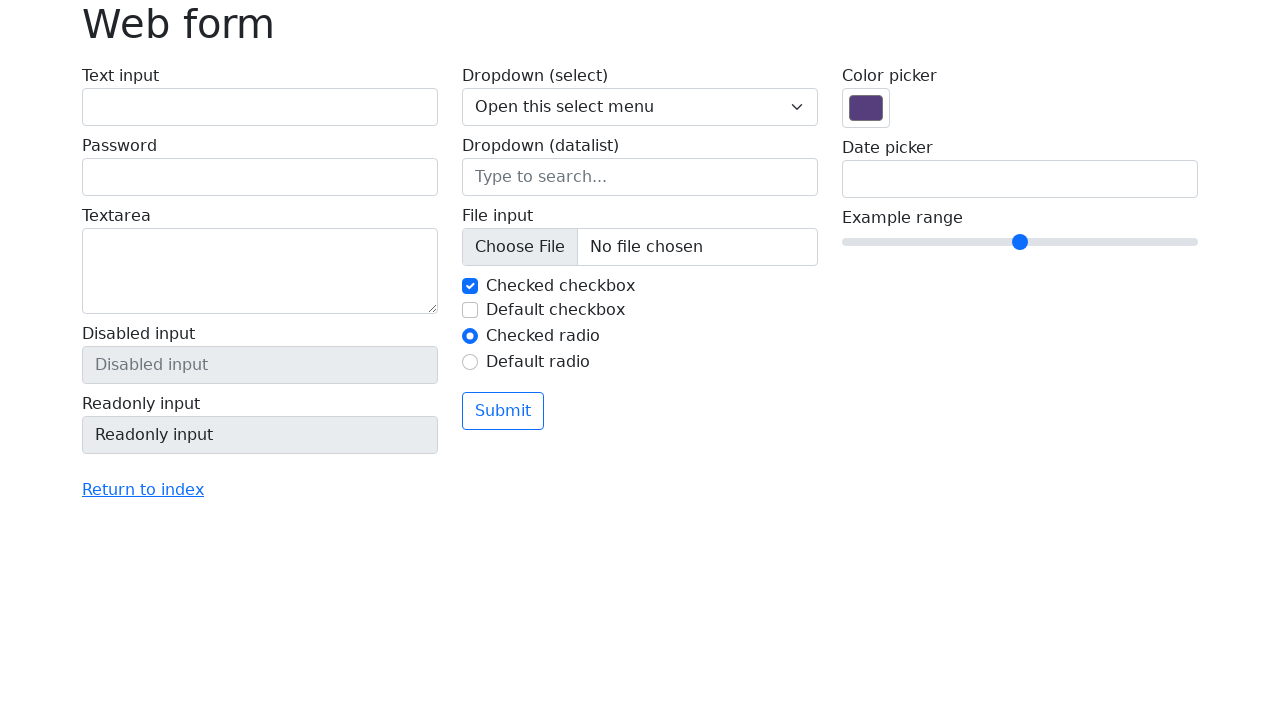

Navigated to web form page
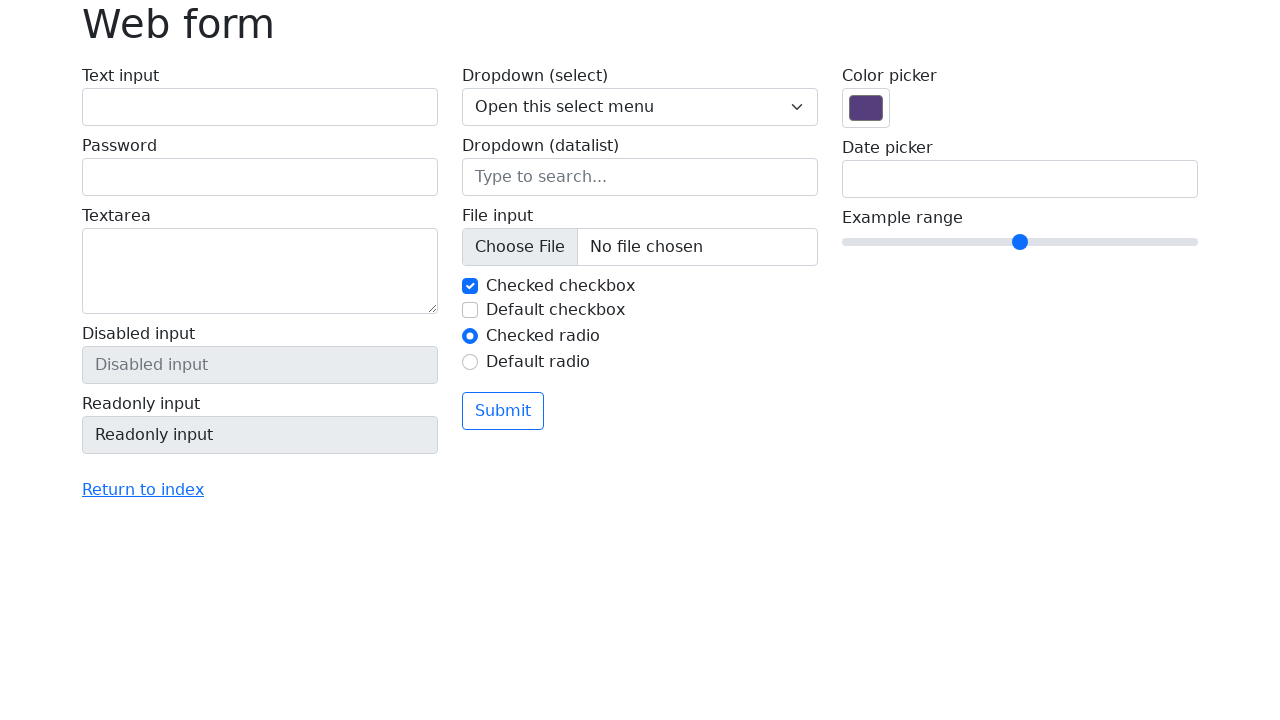

Filled name field with 'john doe' on #my-text-id
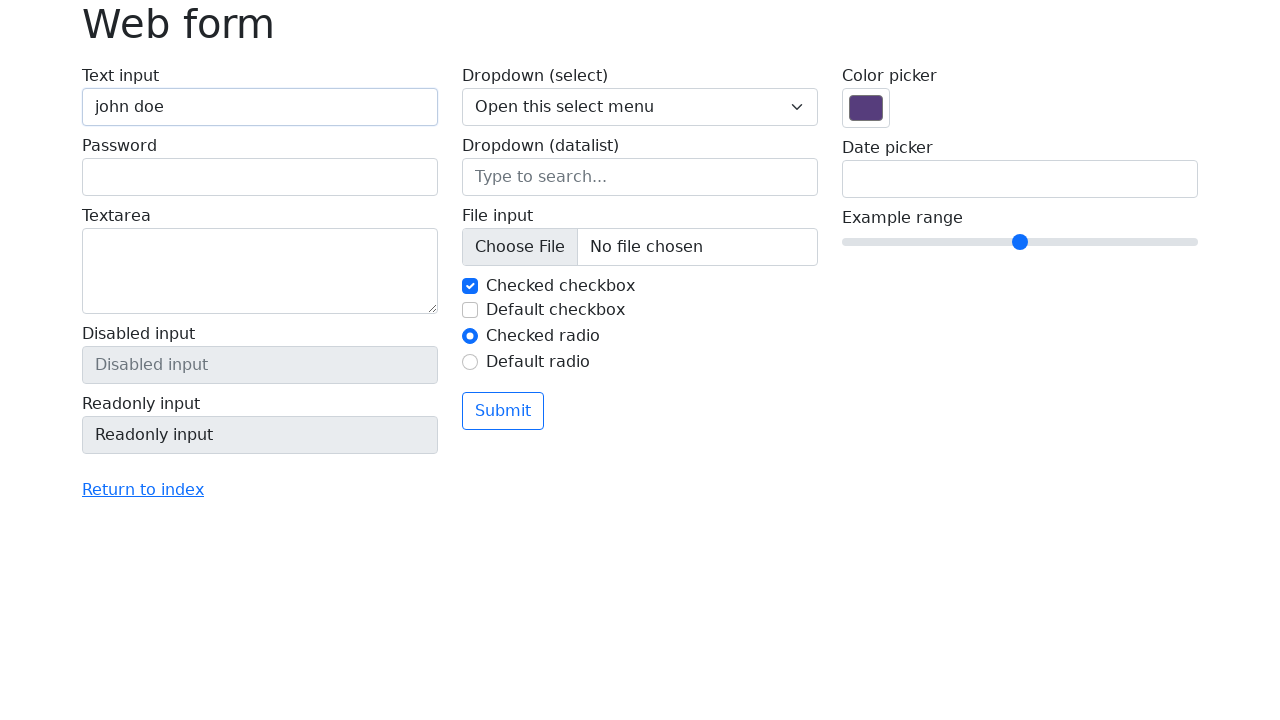

Filled password field with 'help' on input[name='my-password']
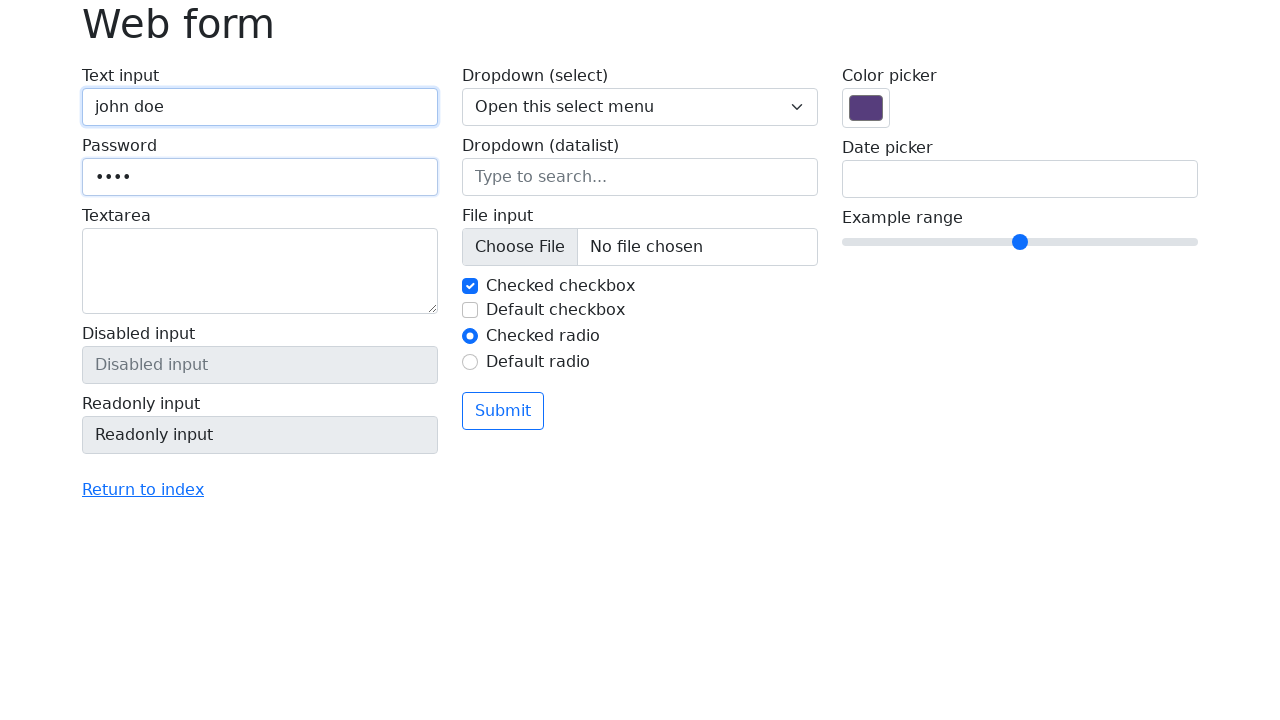

Filled textarea with 'This is a test message.' on textarea[name='my-textarea']
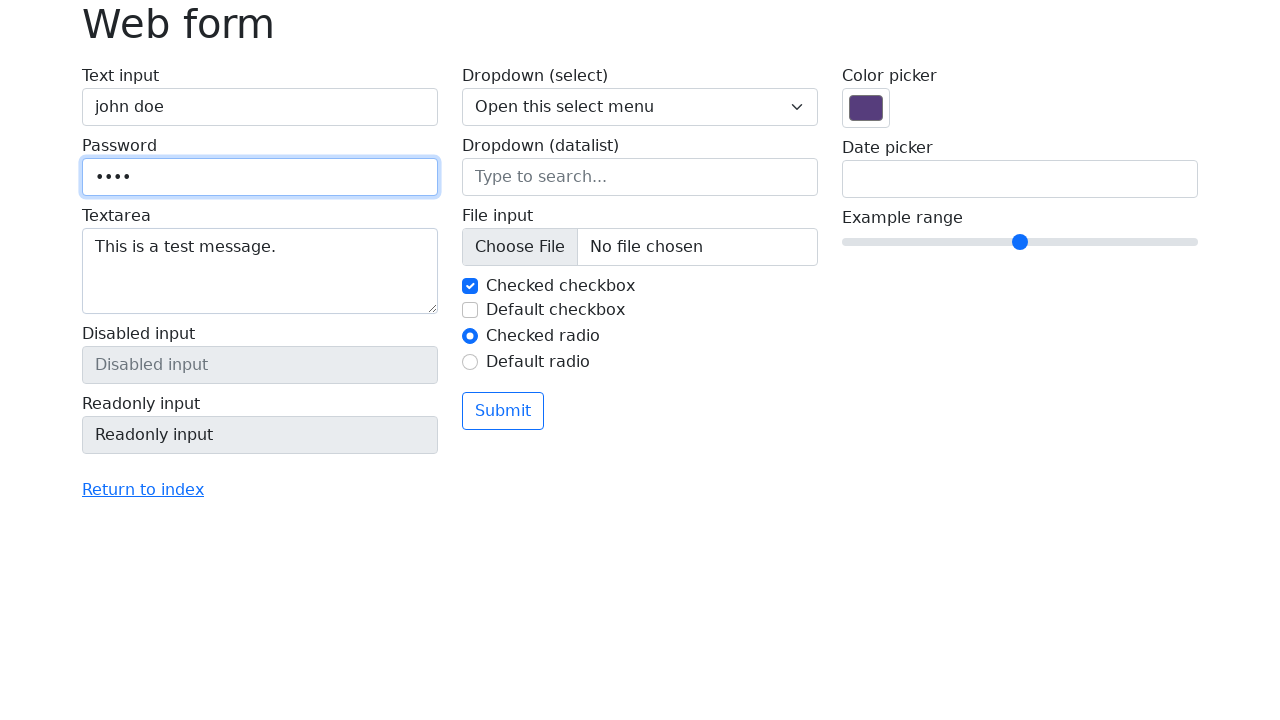

Clicked submit button to submit form at (503, 411) on .btn
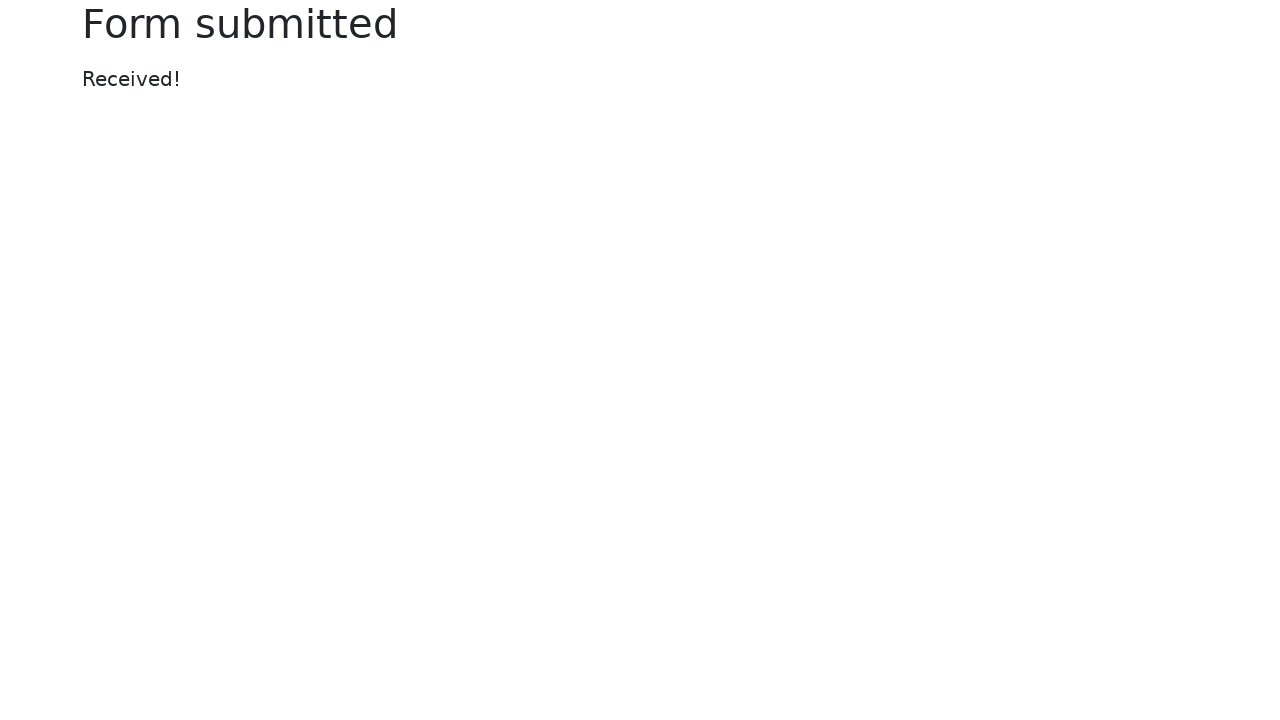

Form submission confirmation message appeared
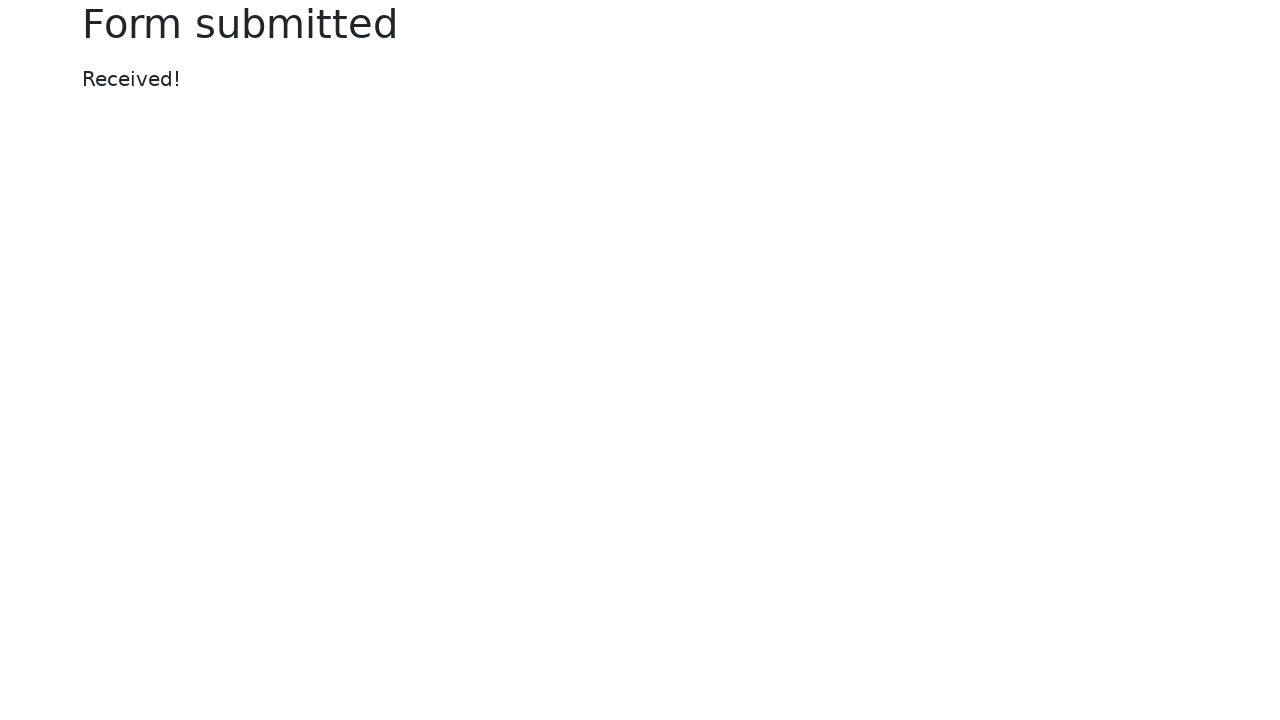

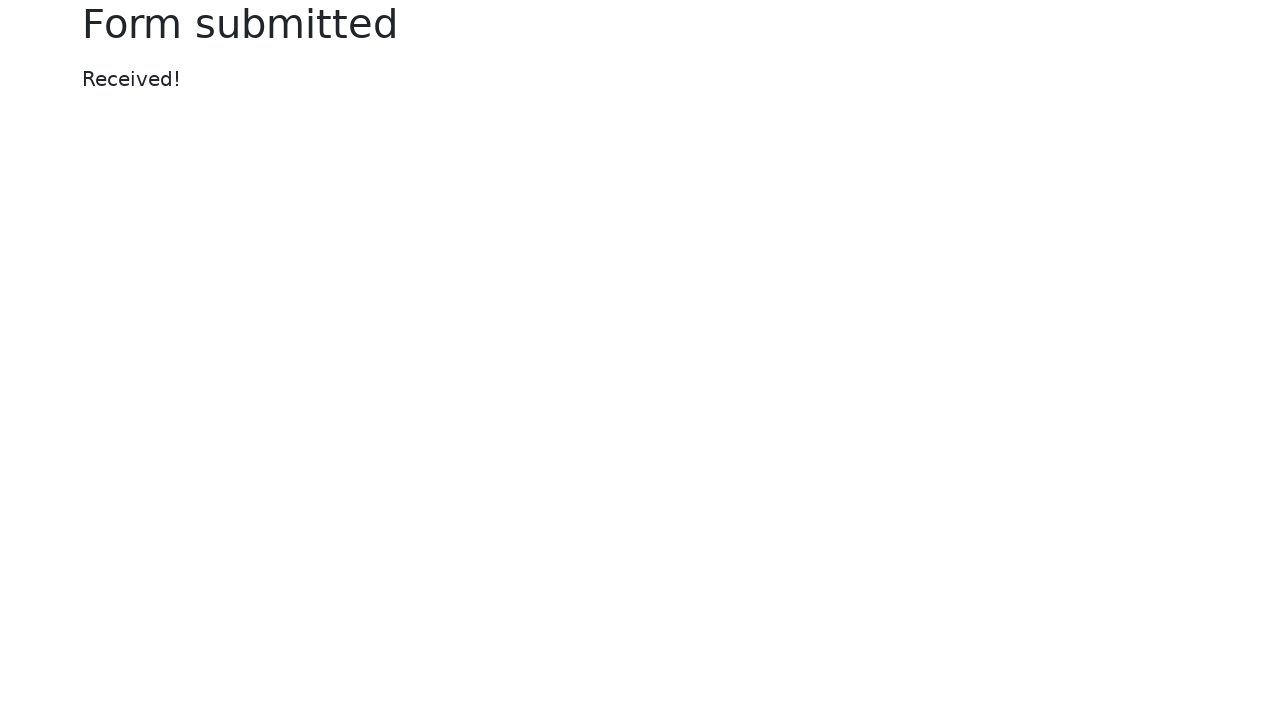